Tests dragging an element by a specific offset amount to reposition it on the page

Starting URL: https://jqueryui.com/draggable

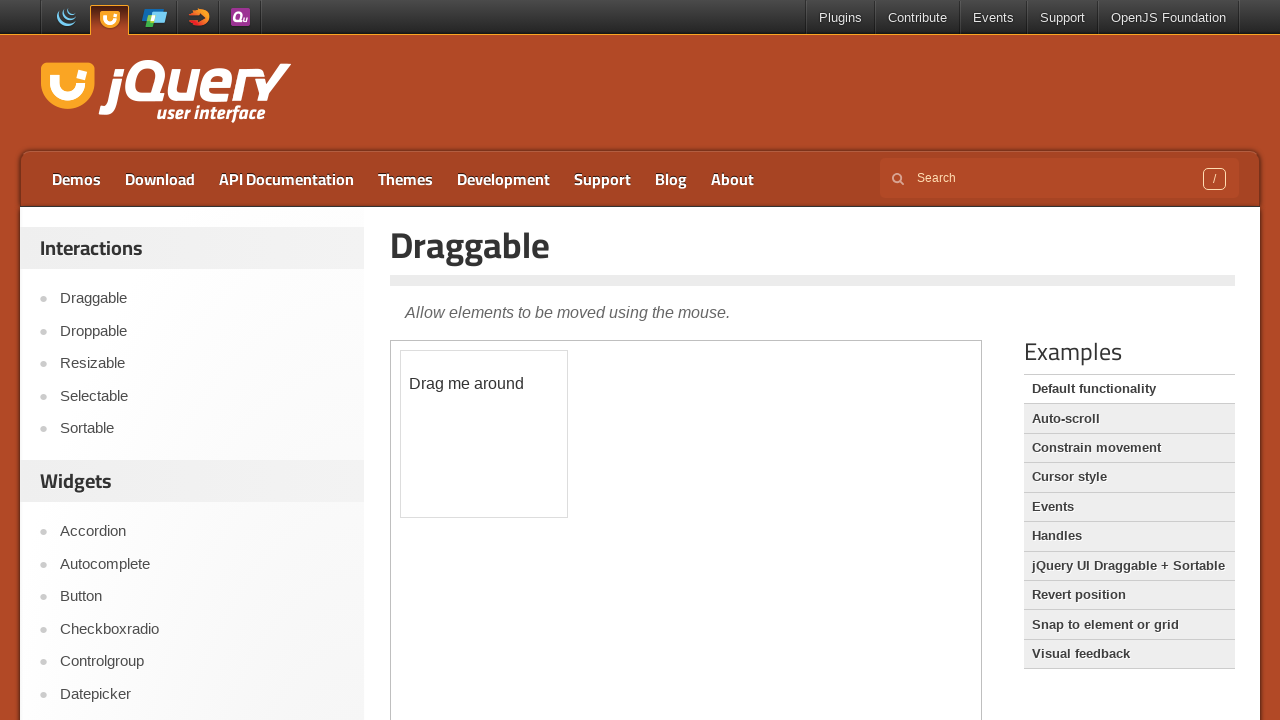

Located the demo iframe containing the draggable element
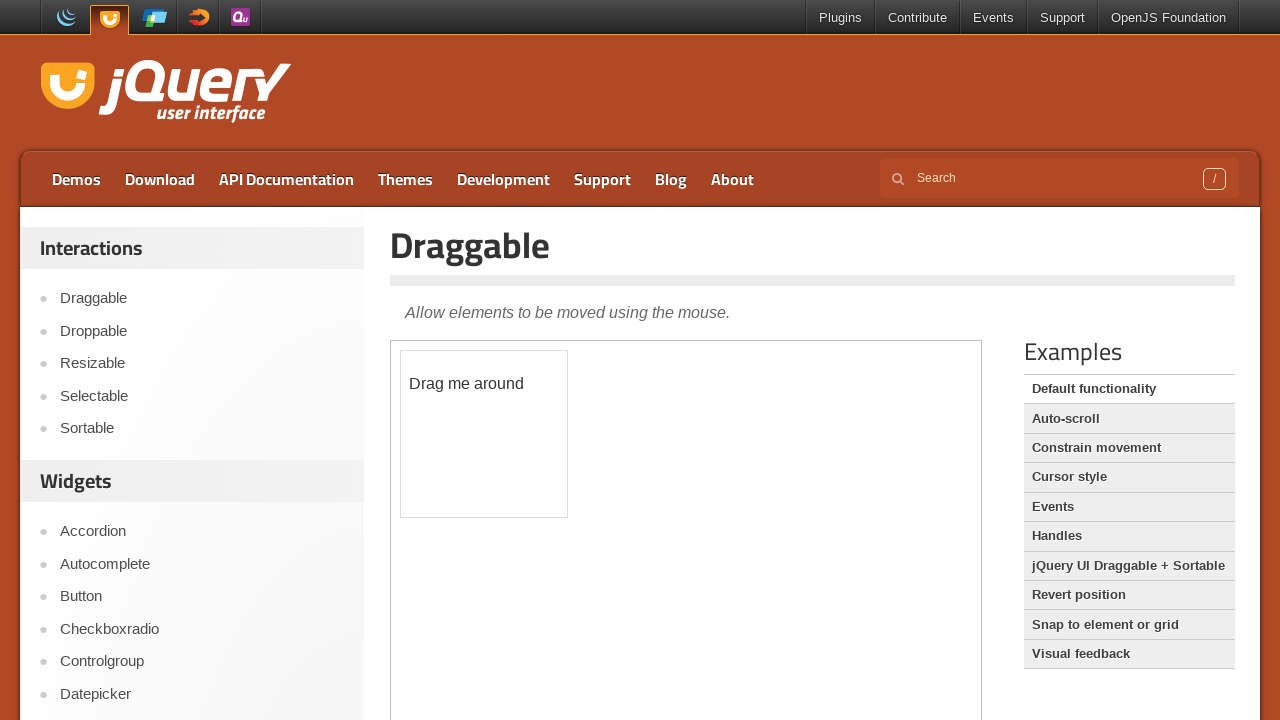

Located the draggable element with id 'draggable'
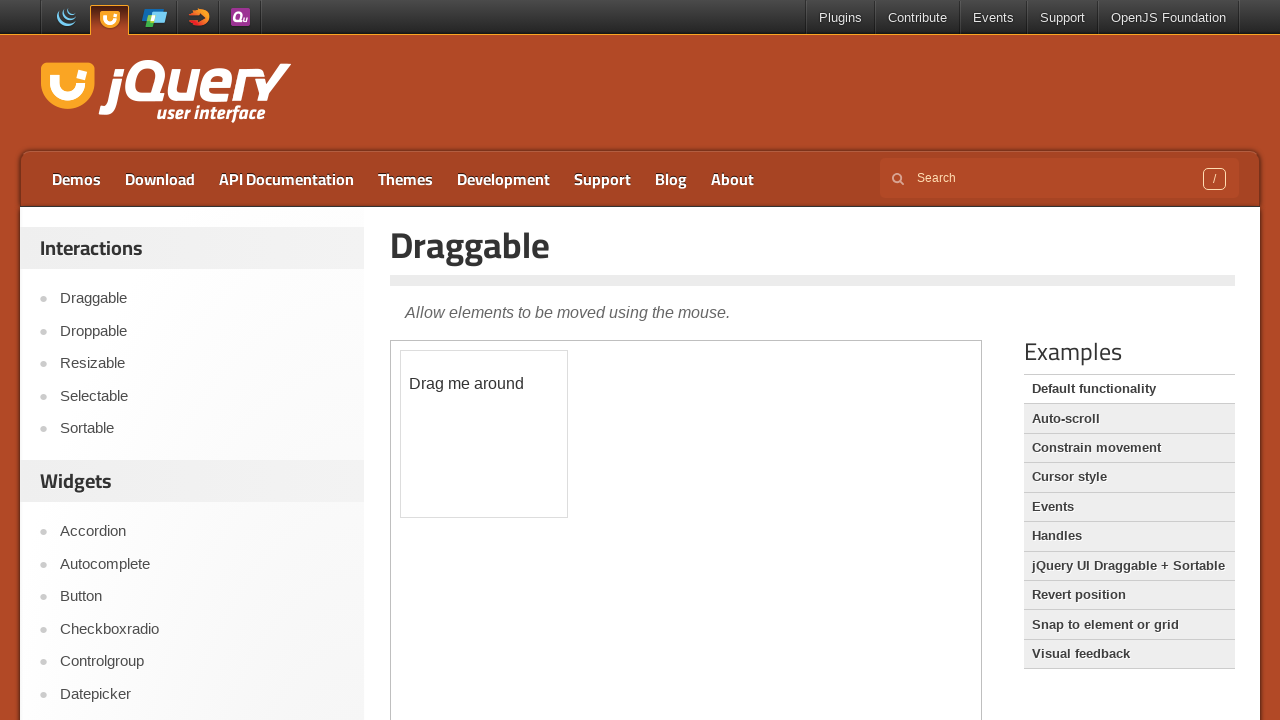

Dragged the element by offset (76, 11) to reposition it on the page at (477, 362)
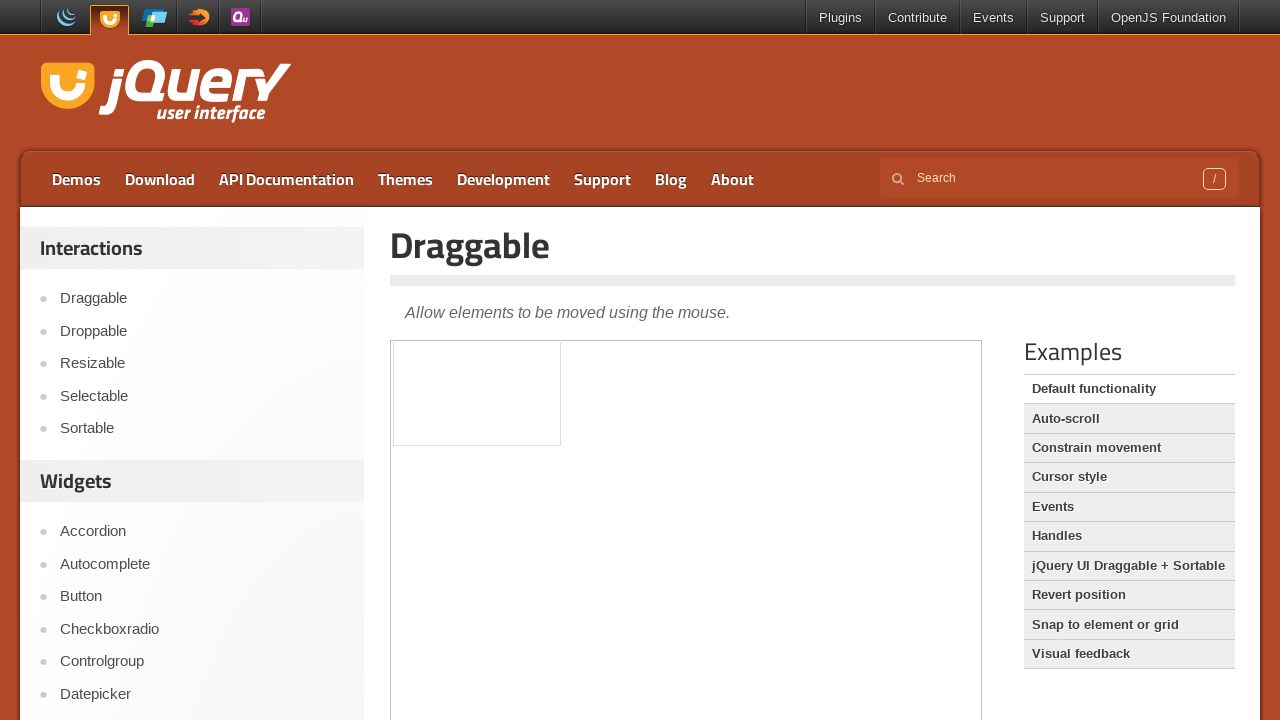

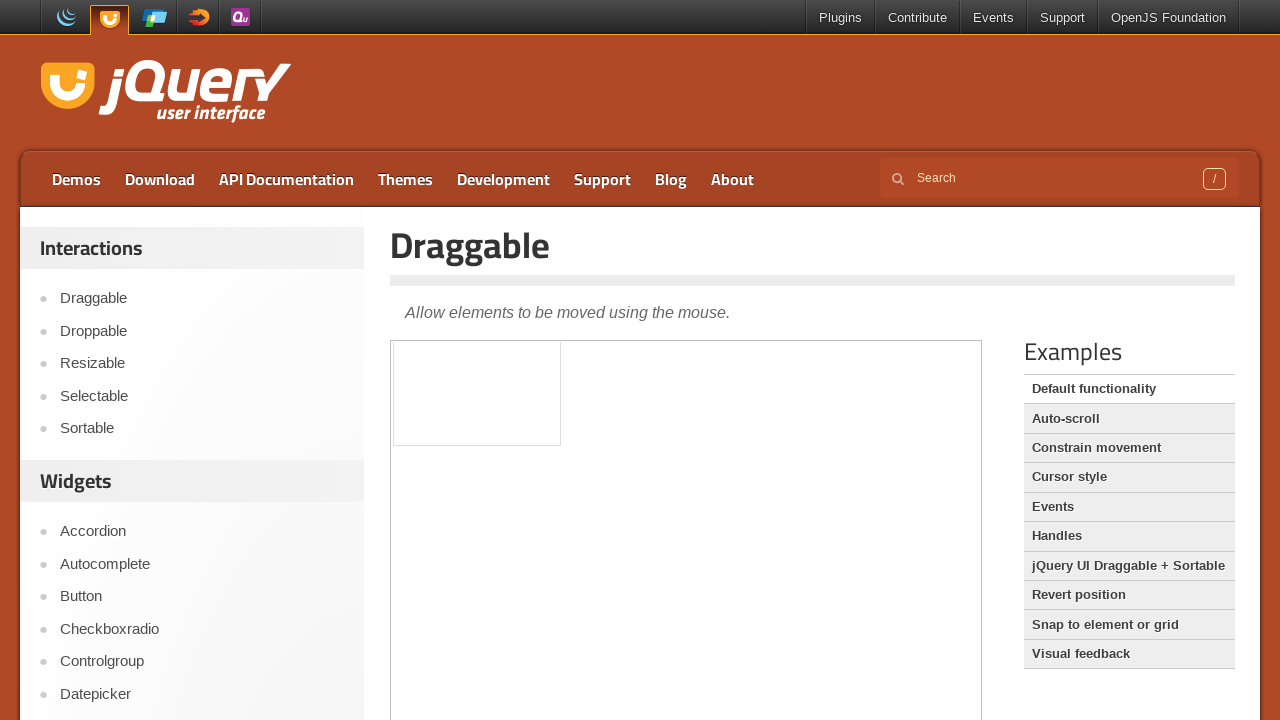